Tests registration form by filling all fields (both required and optional) and submitting the form

Starting URL: http://suninjuly.github.io/registration1.html

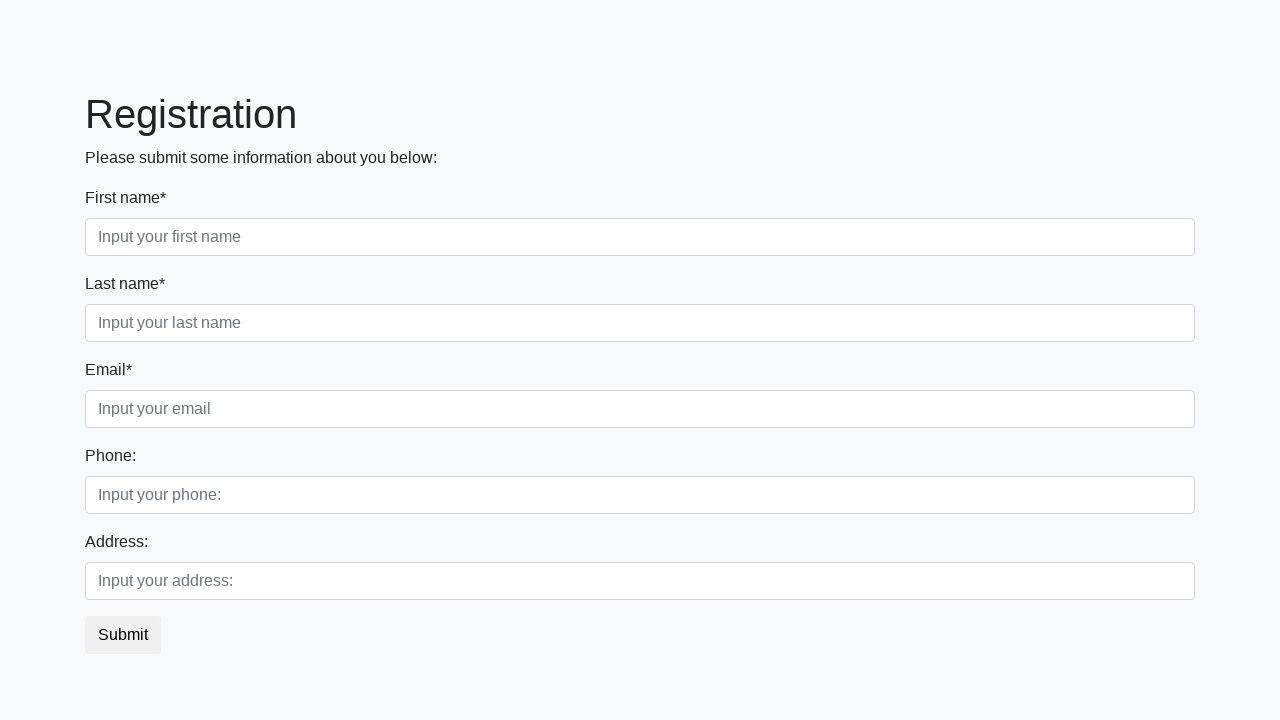

Filled required field with 'abc' on div.first_block input >> nth=0
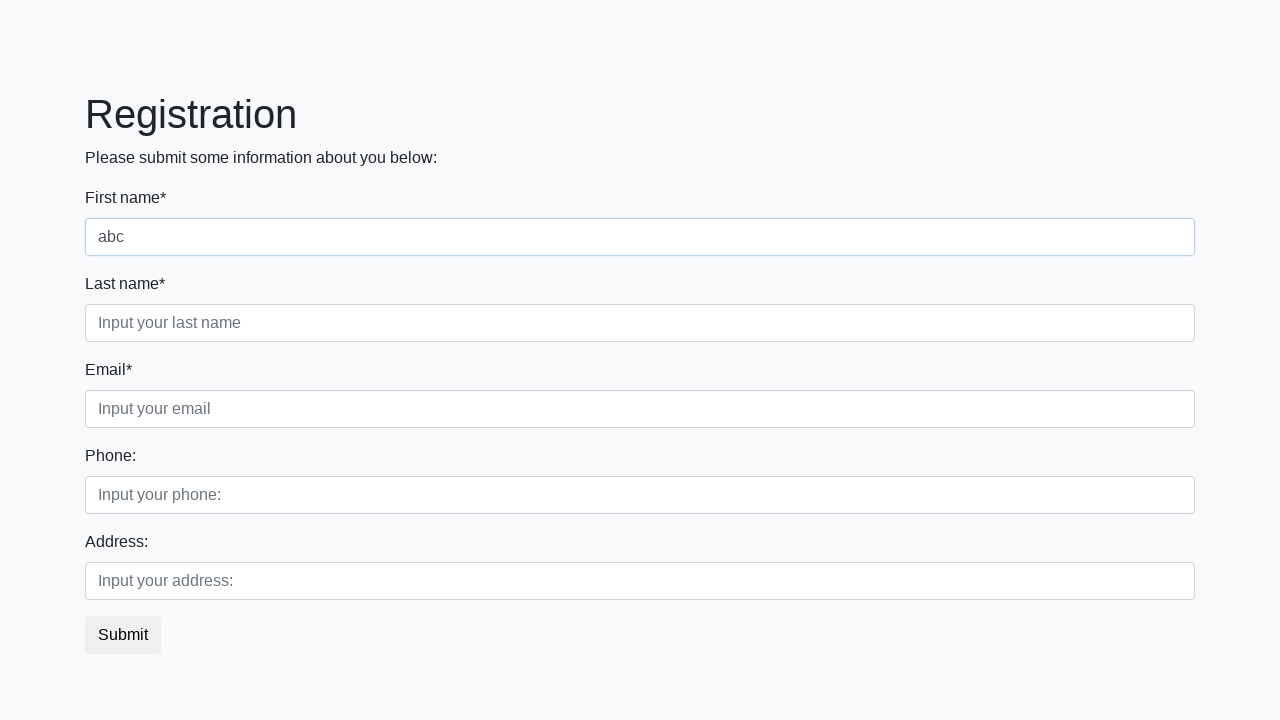

Filled required field with 'abc' on div.first_block input >> nth=1
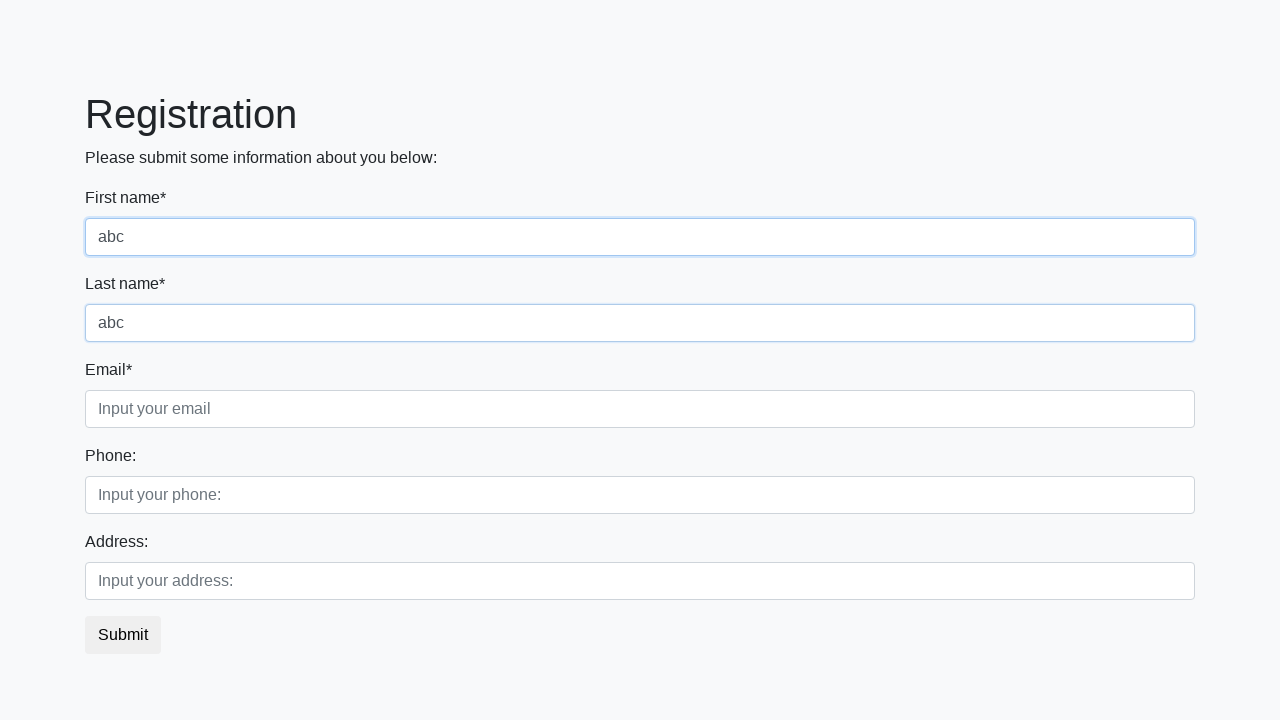

Filled required field with 'abc' on div.first_block input >> nth=2
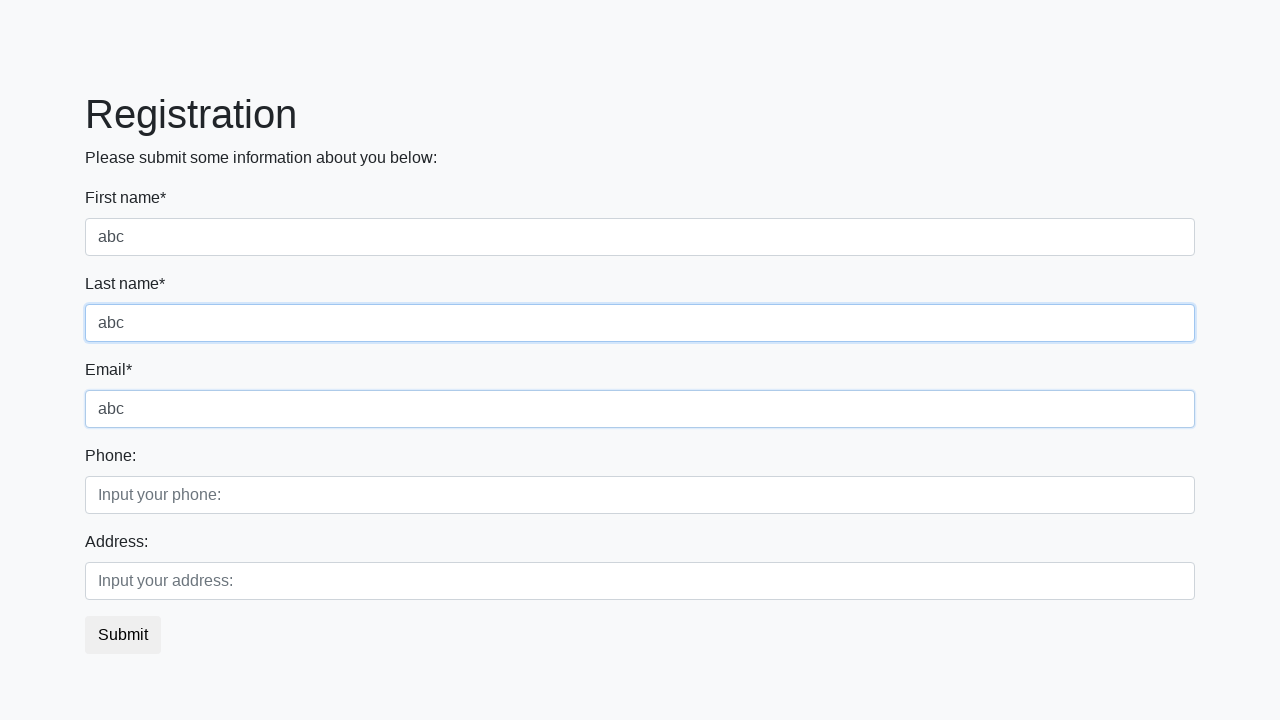

Filled optional field with '123' on div.second_block input >> nth=0
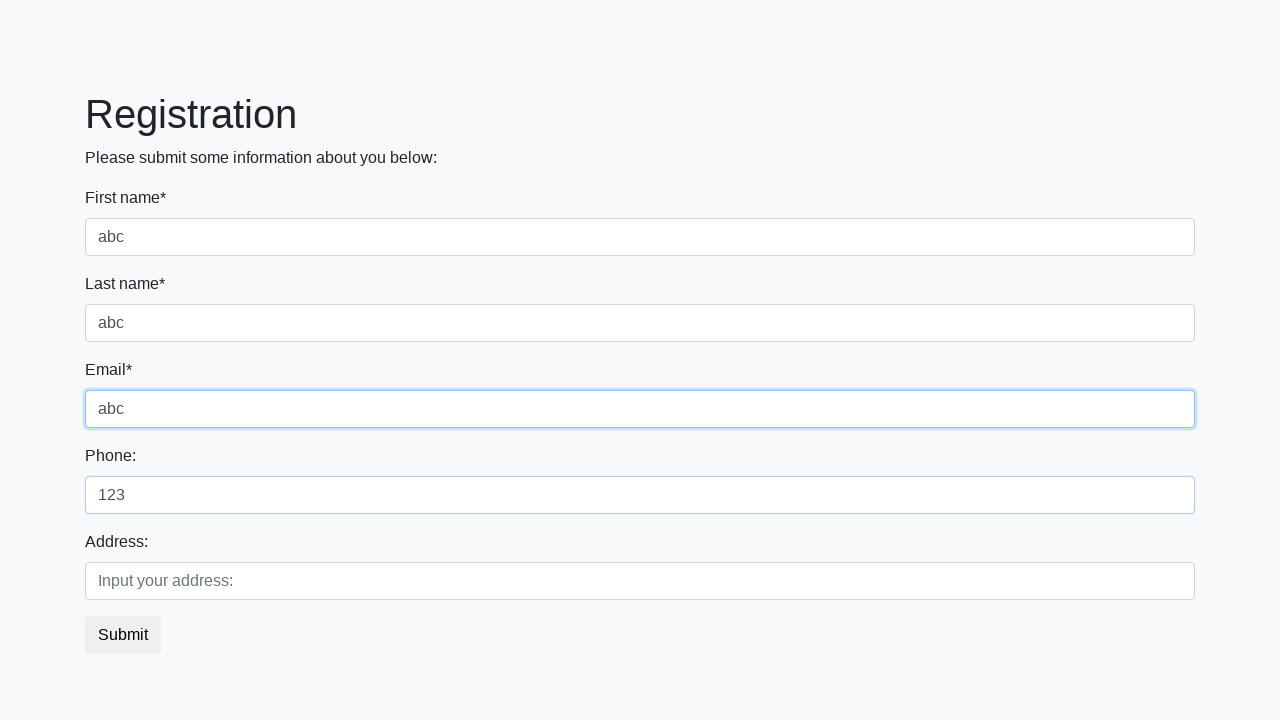

Filled optional field with '123' on div.second_block input >> nth=1
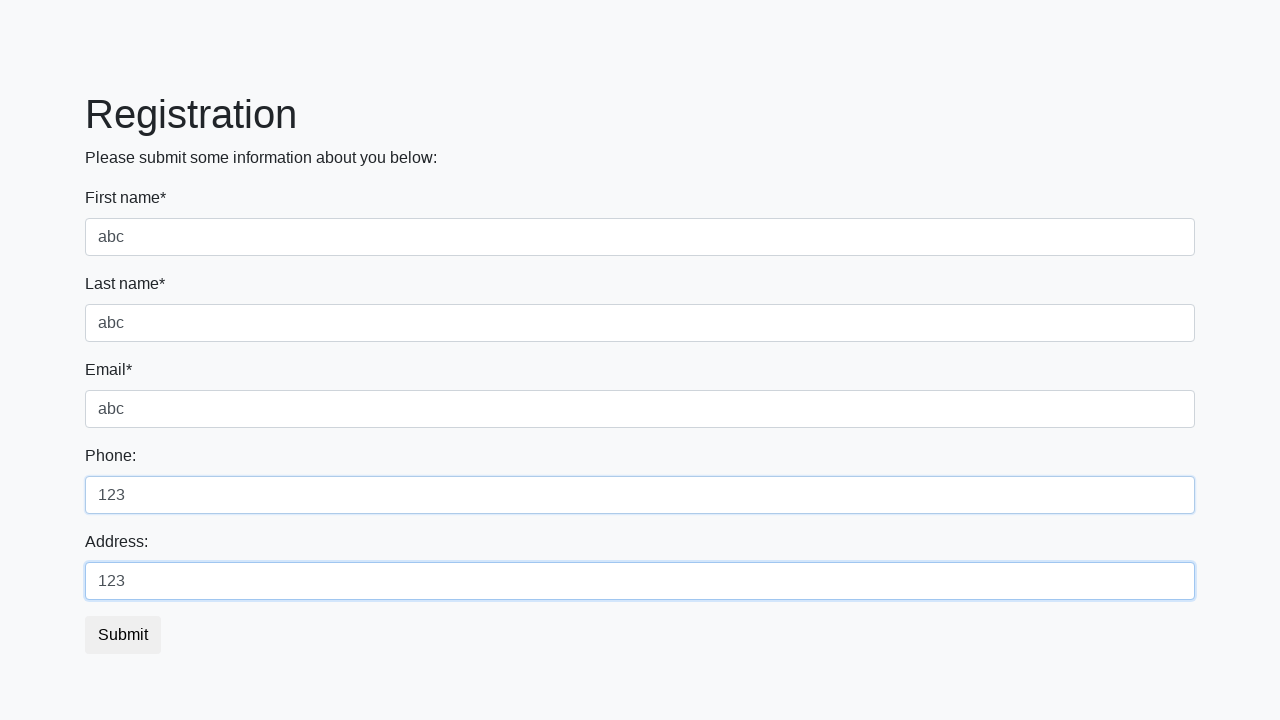

Clicked Submit button at (123, 635) on button:has-text("Submit")
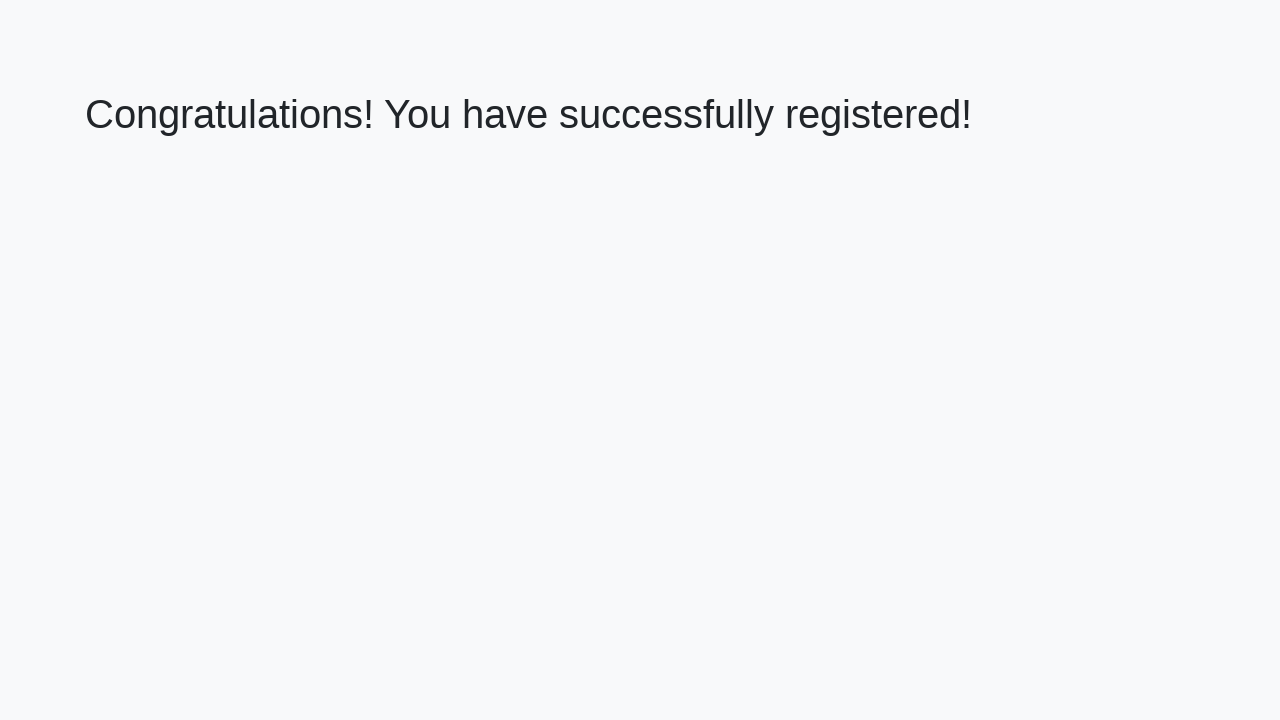

Success message h1 element became visible
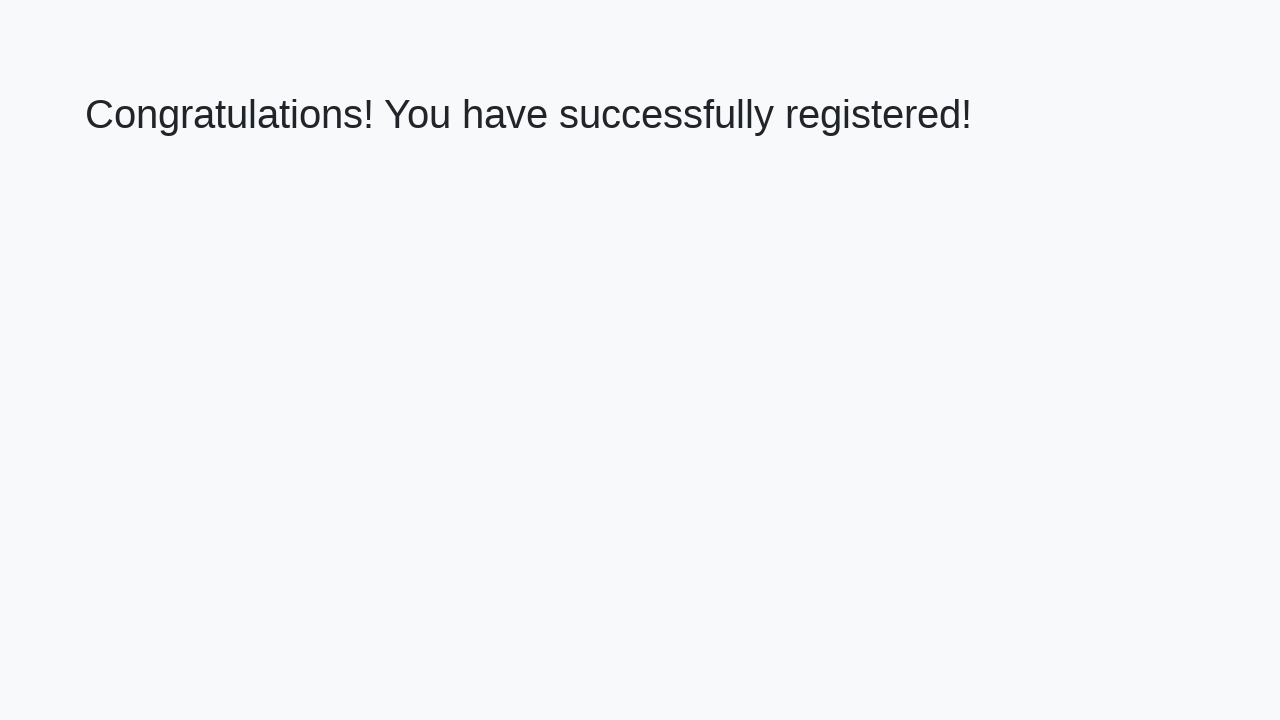

Retrieved success message text
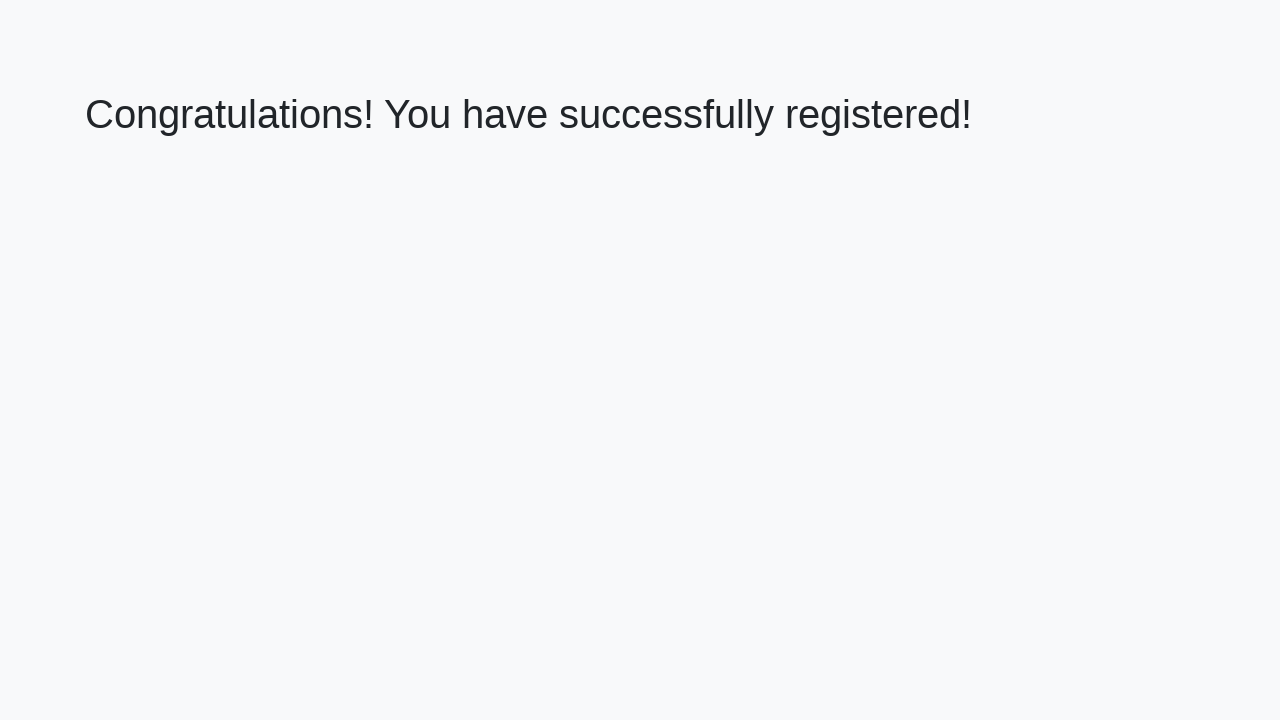

Verified success message: 'Congratulations! You have successfully registered!'
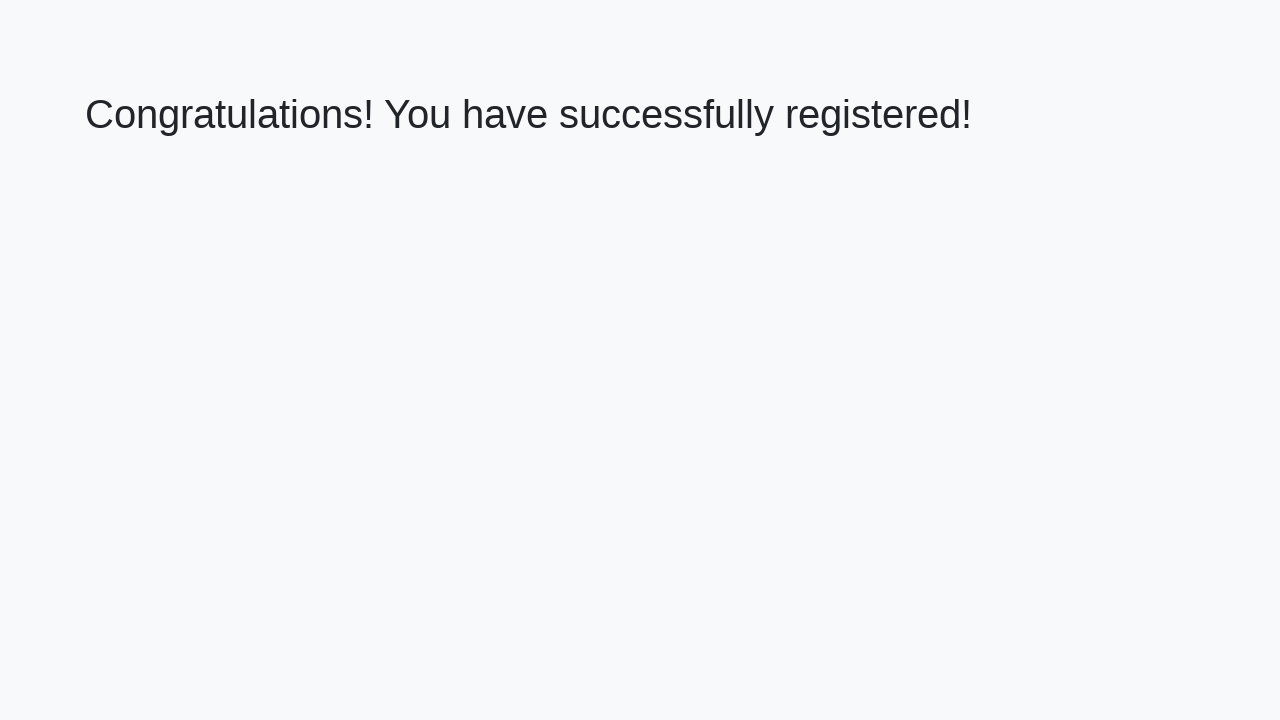

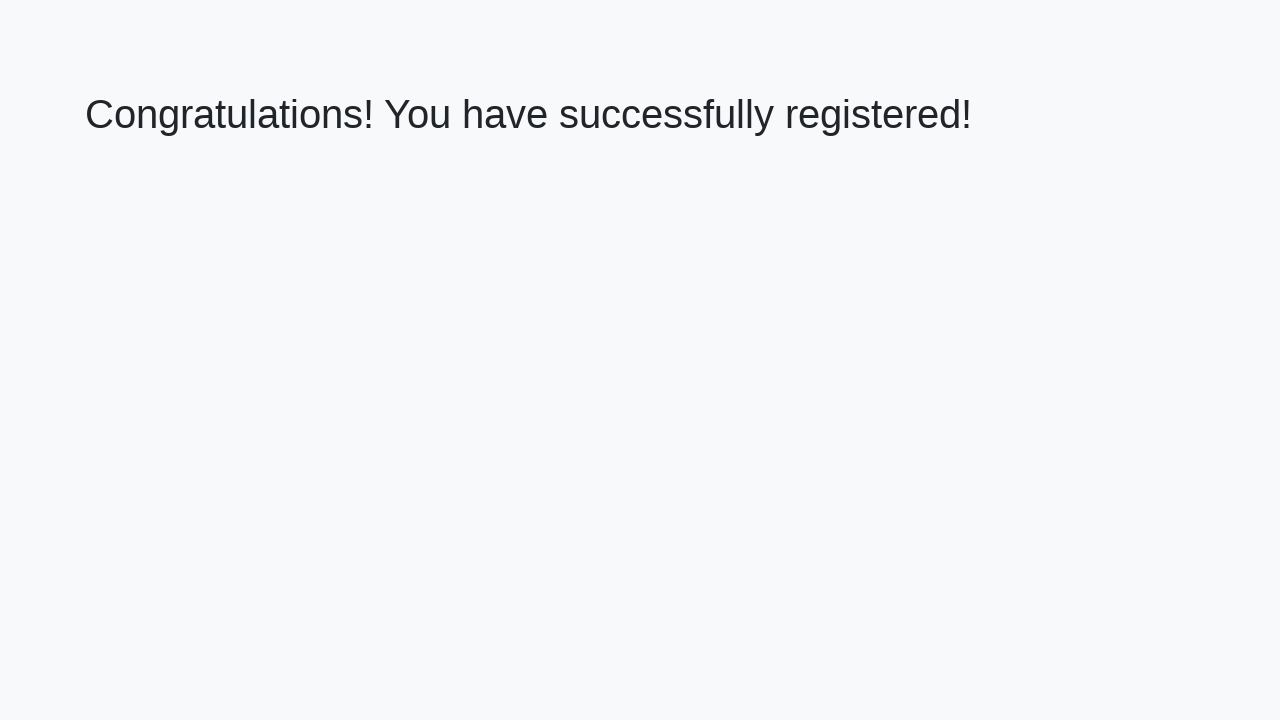